Tests clicking a button with a dynamic ID on the UI Testing Playground site, demonstrating handling of elements that change their IDs between page loads.

Starting URL: http://uitestingplayground.com/dynamicid

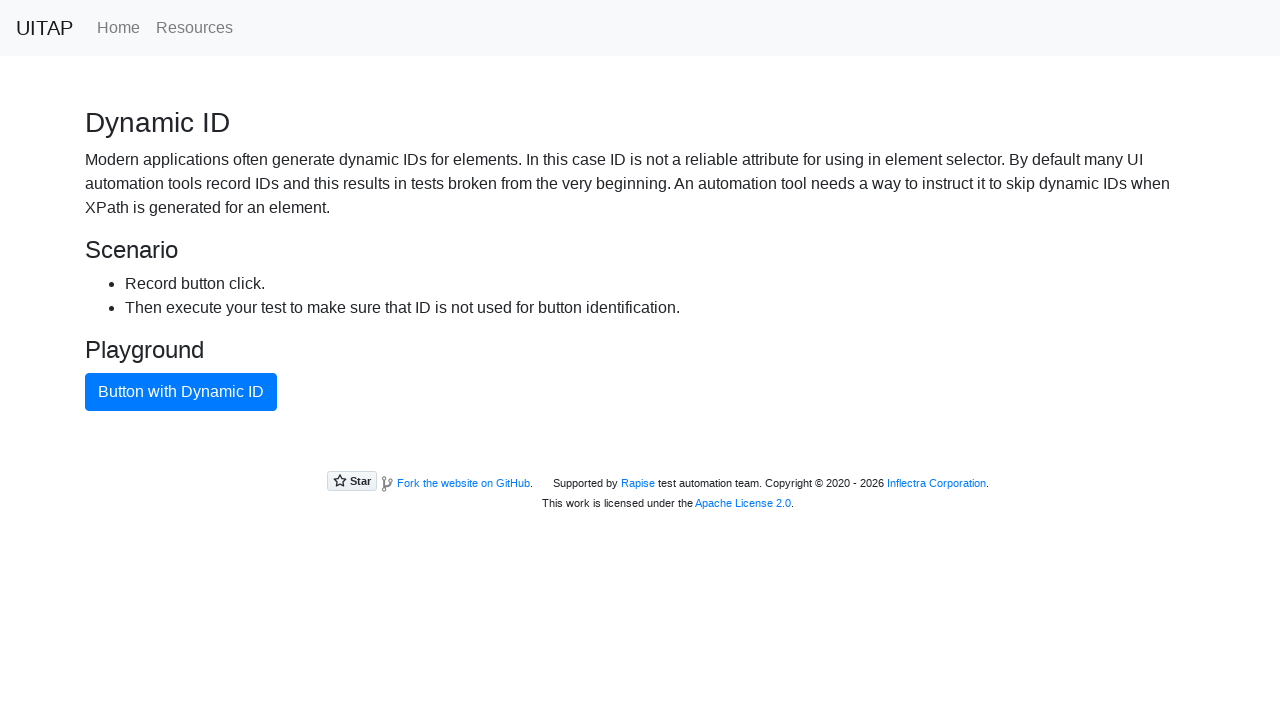

Waited for blue primary button to be present on the page
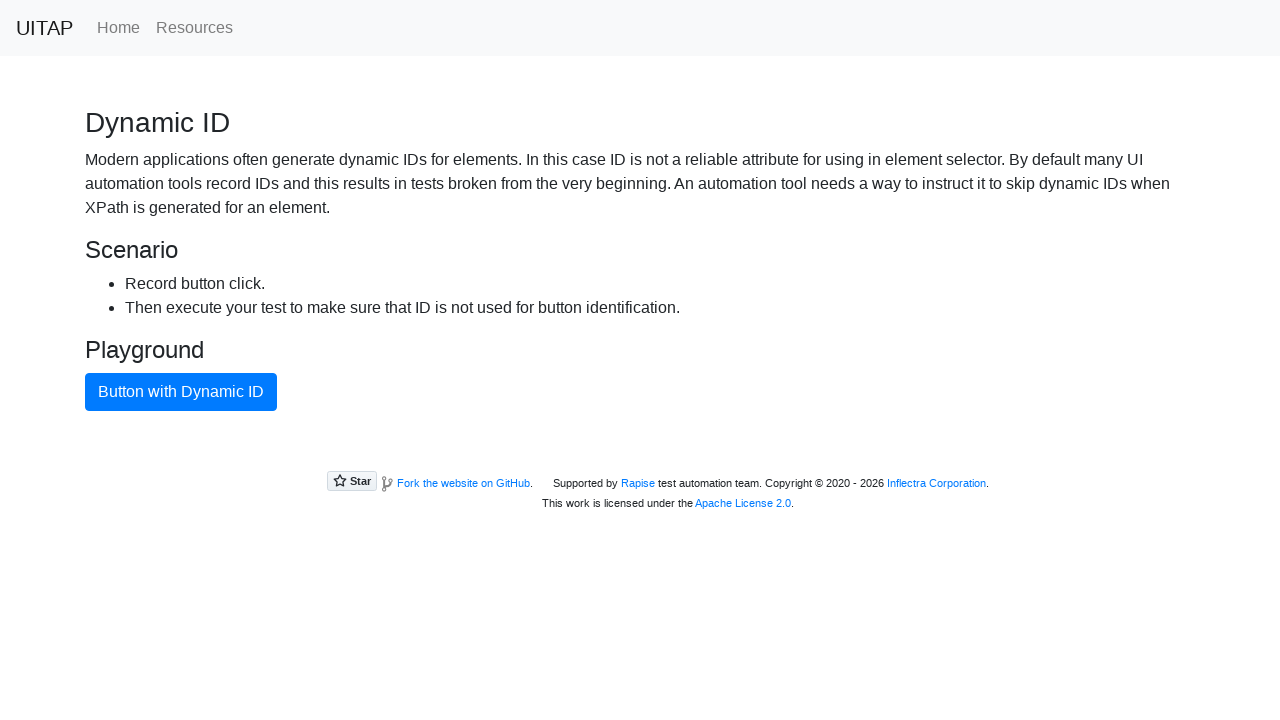

Clicked the blue primary button with dynamic ID at (181, 392) on button.btn.btn-primary
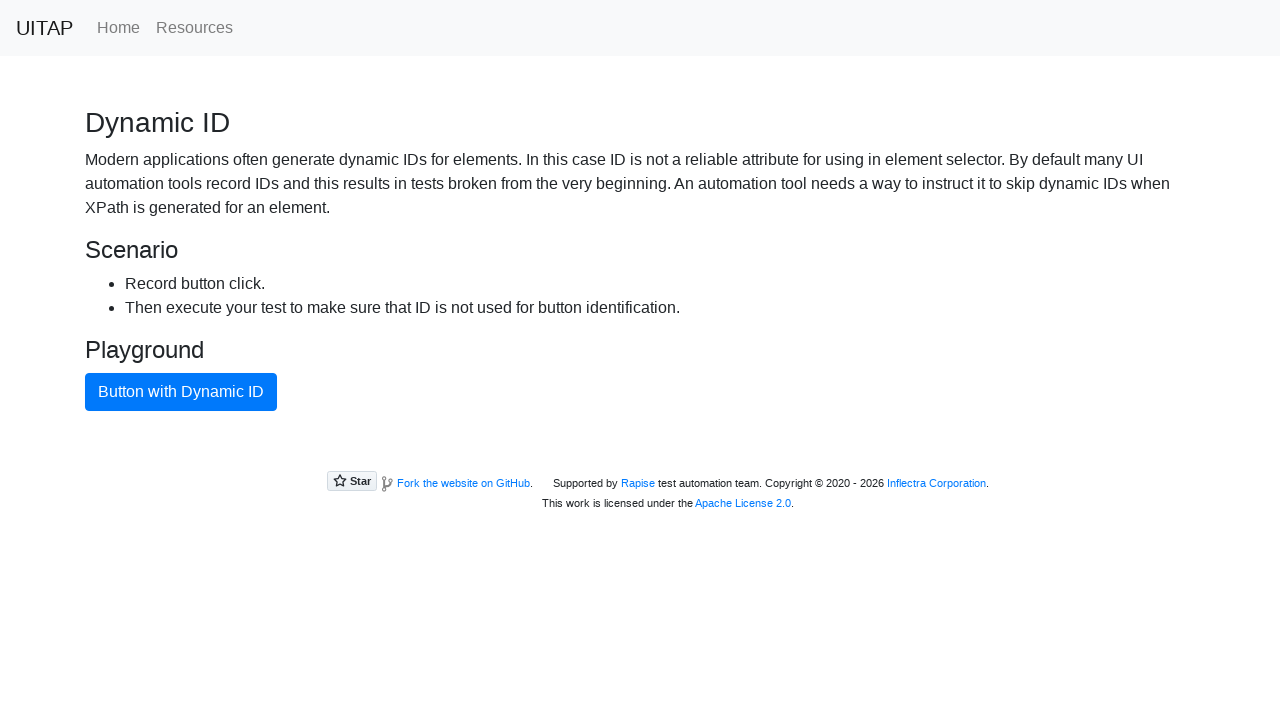

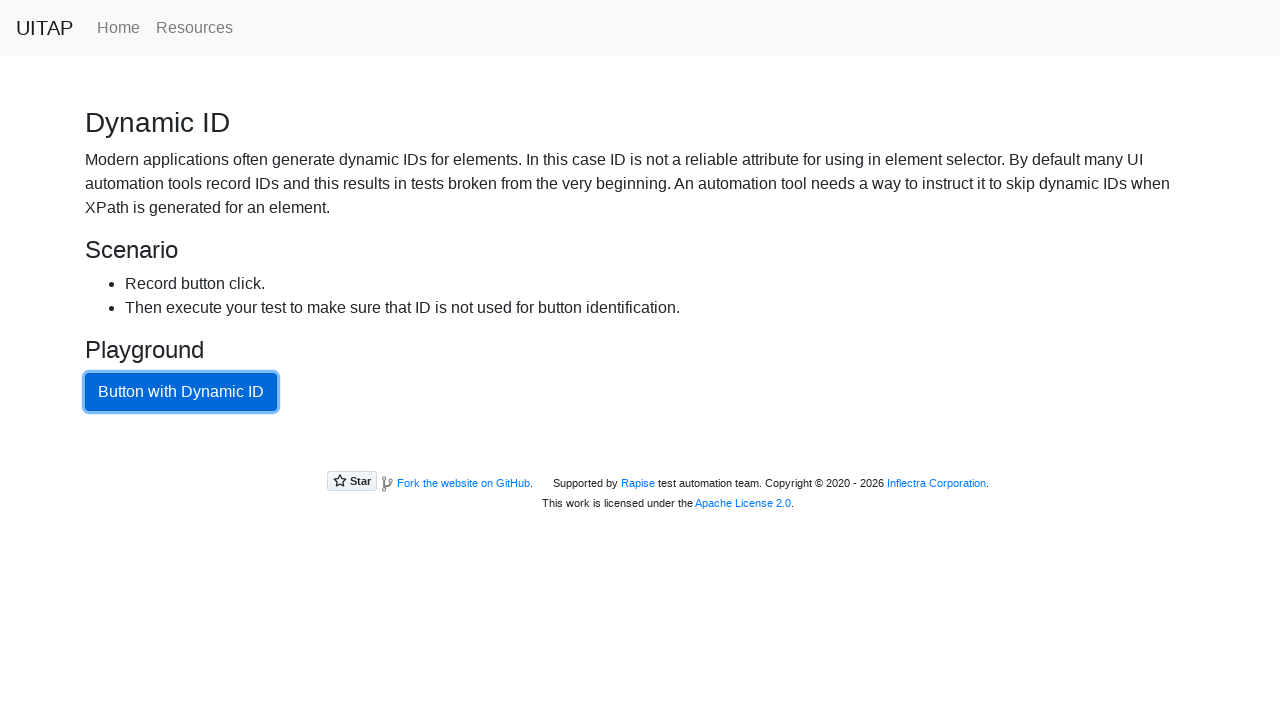